Tests the date picker widget by navigating to it, filling in today's date, then filling in tomorrow's date, and verifying the values are correctly set.

Starting URL: https://demoqa.com/

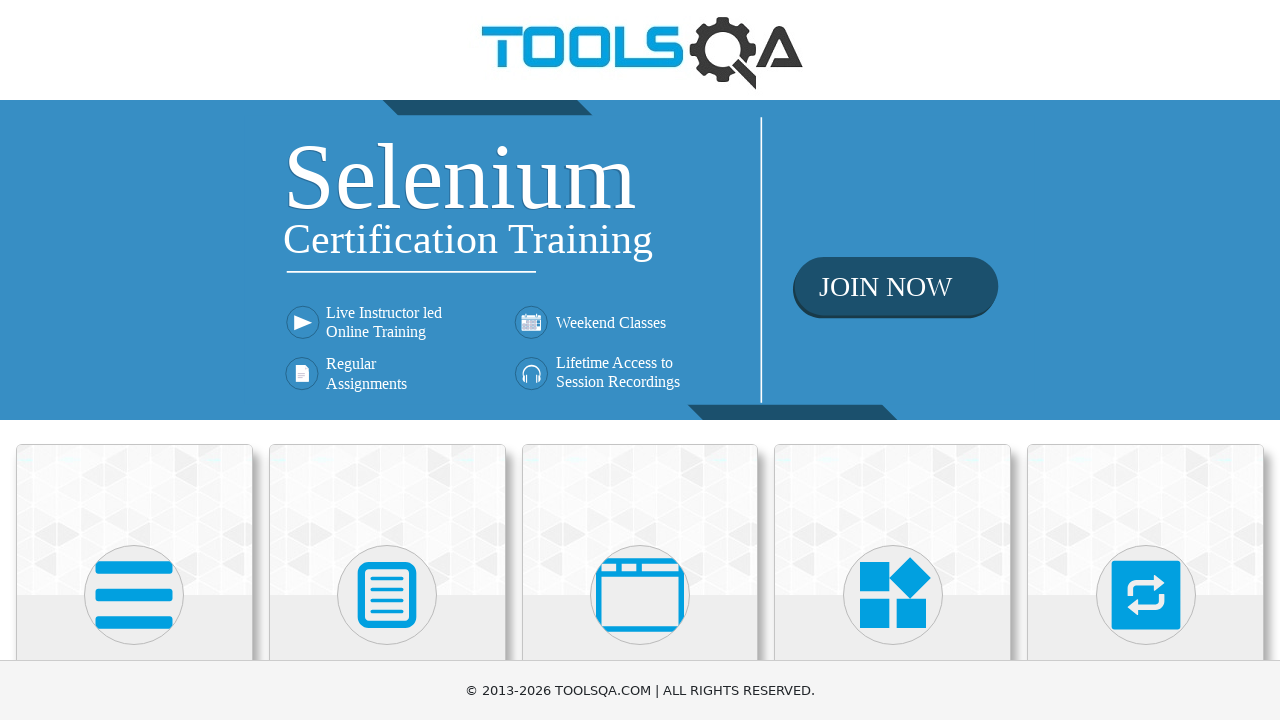

Clicked on Widgets heading at (893, 360) on internal:role=heading[name="Widgets"i]
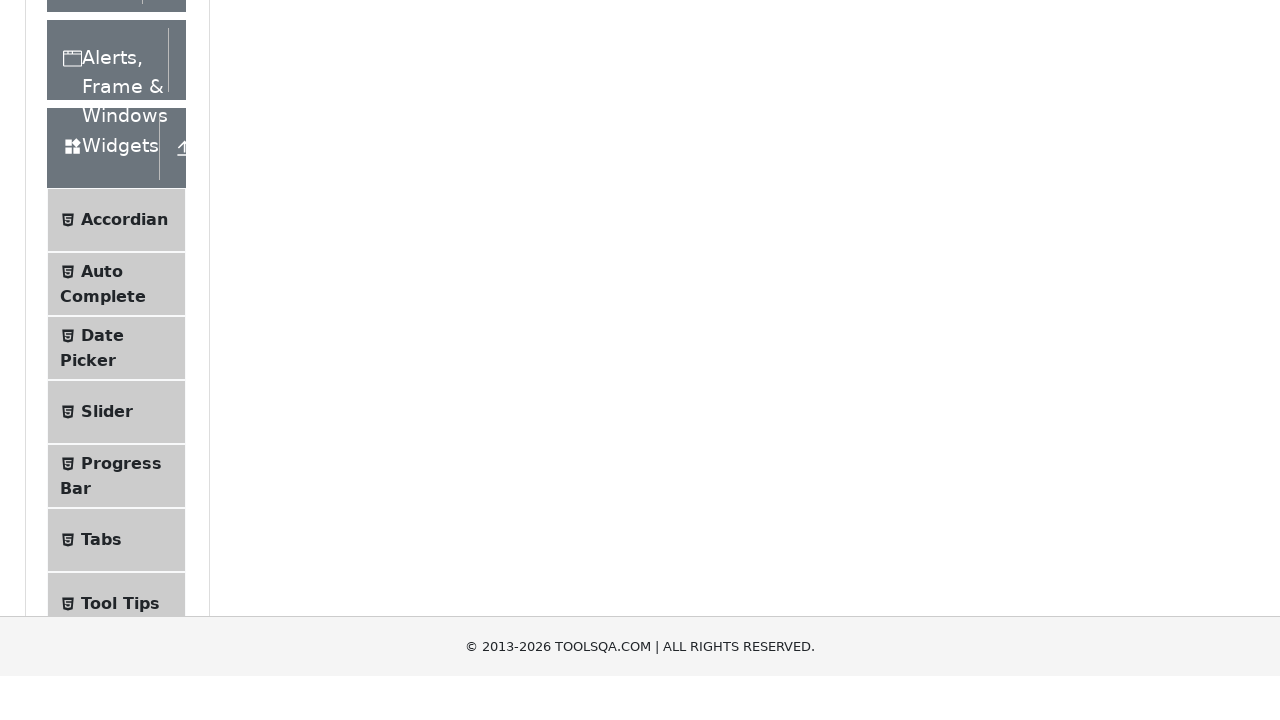

Clicked on Date Picker option at (102, 640) on internal:text="Date Picker"i
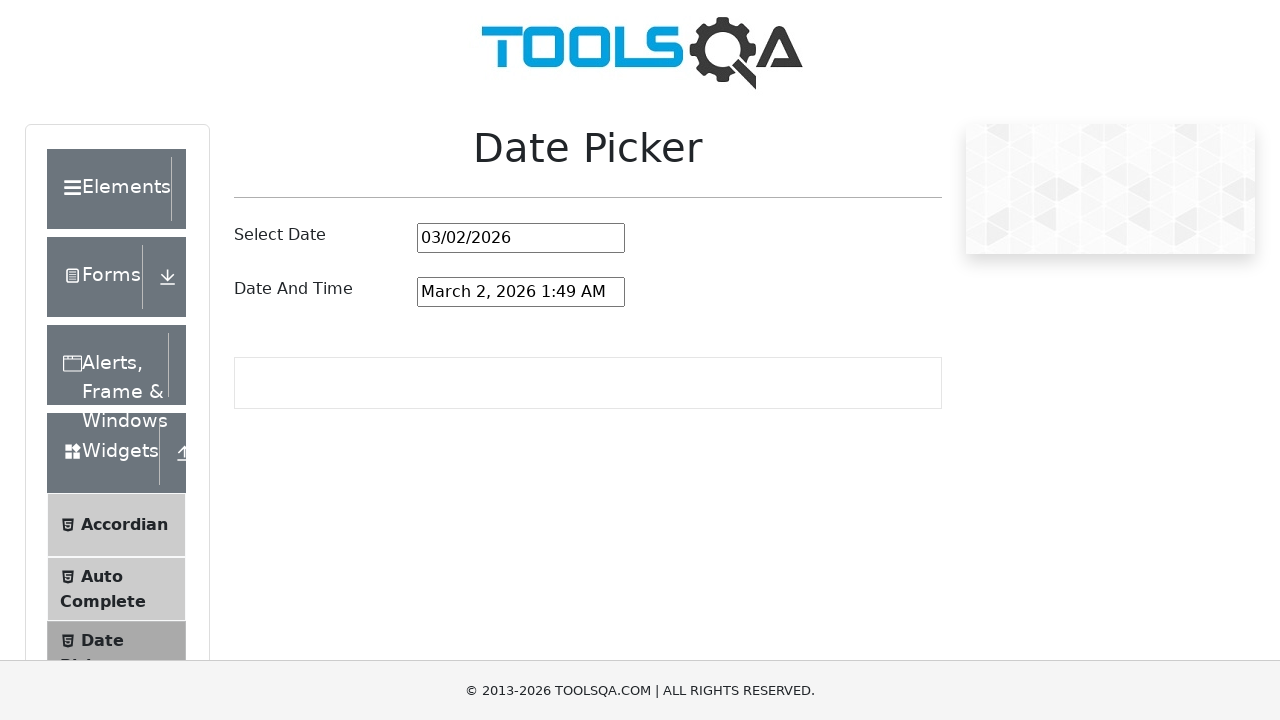

Date picker input field became visible
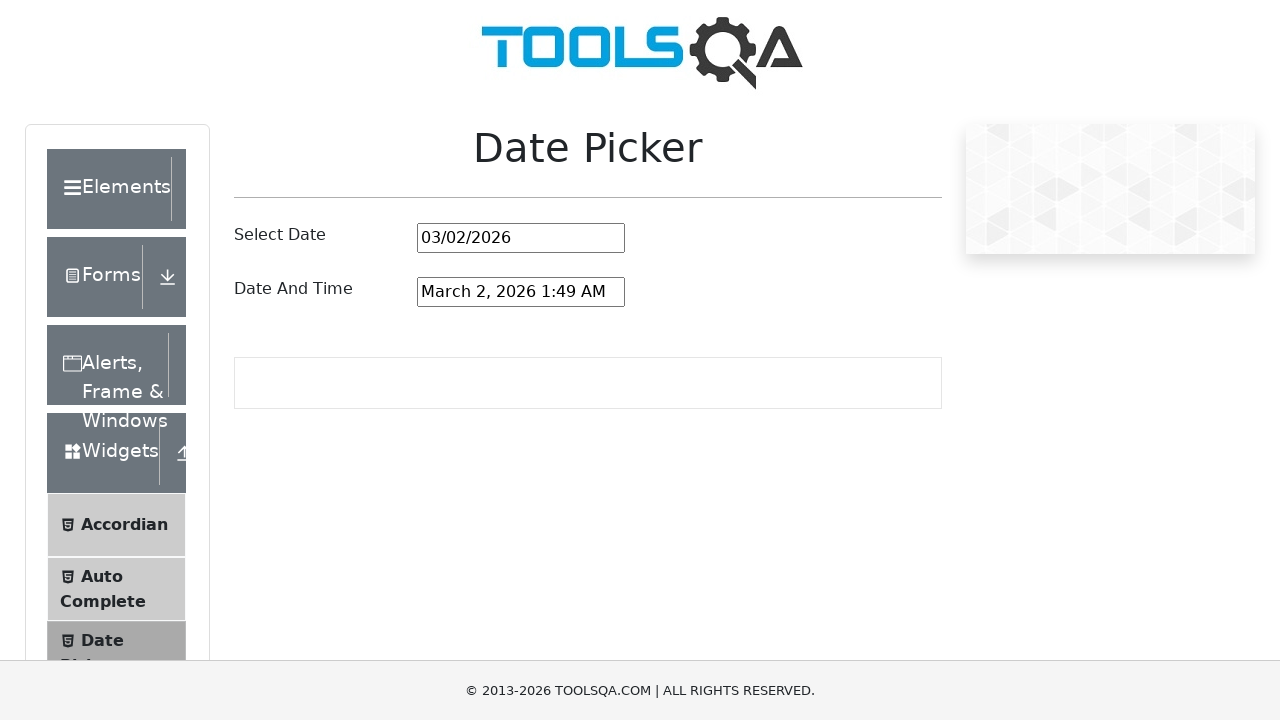

Clicked on date picker input field at (521, 238) on #datePickerMonthYearInput
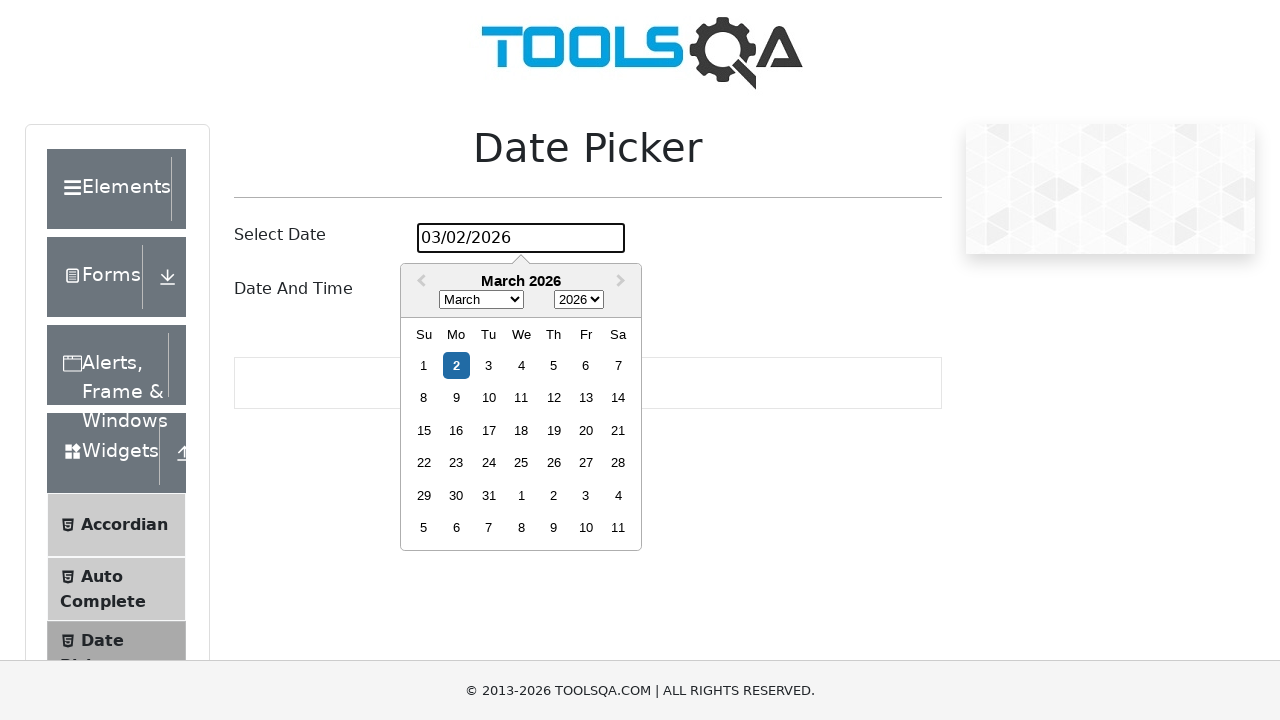

Filled date picker with today's date: 3/2/2026 on #datePickerMonthYearInput
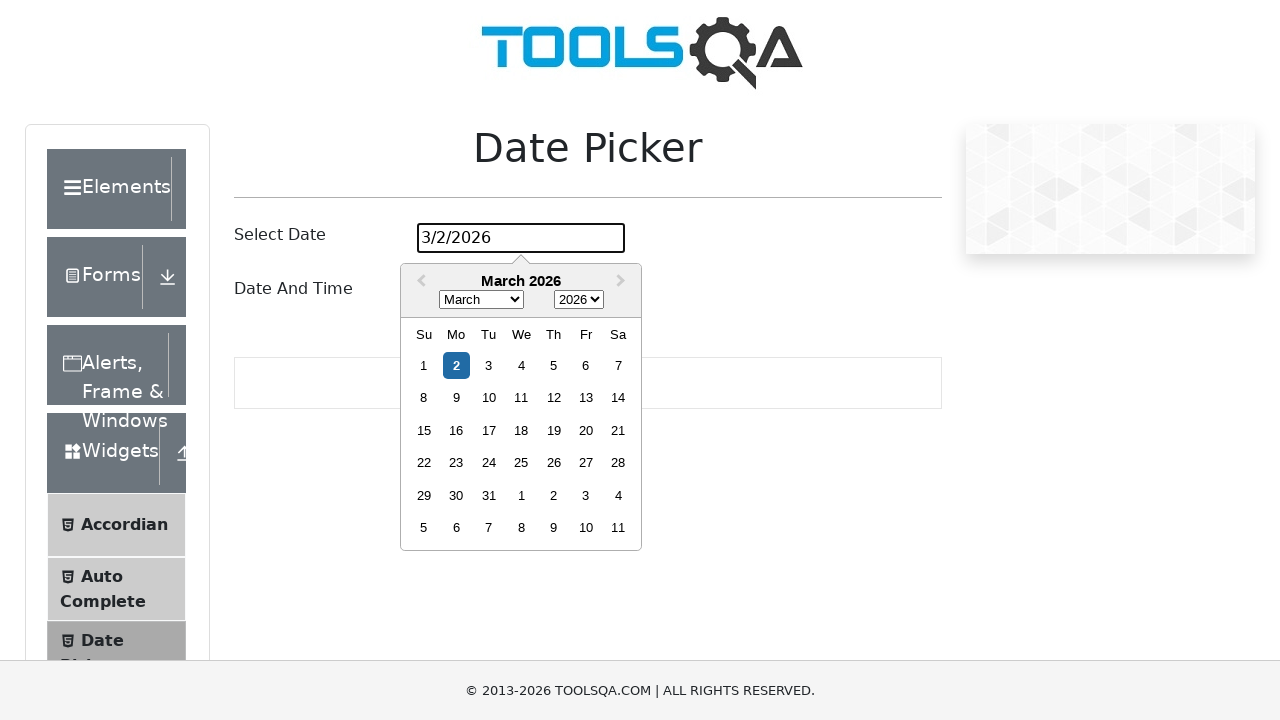

Clicked on date picker input field again at (521, 238) on #datePickerMonthYearInput
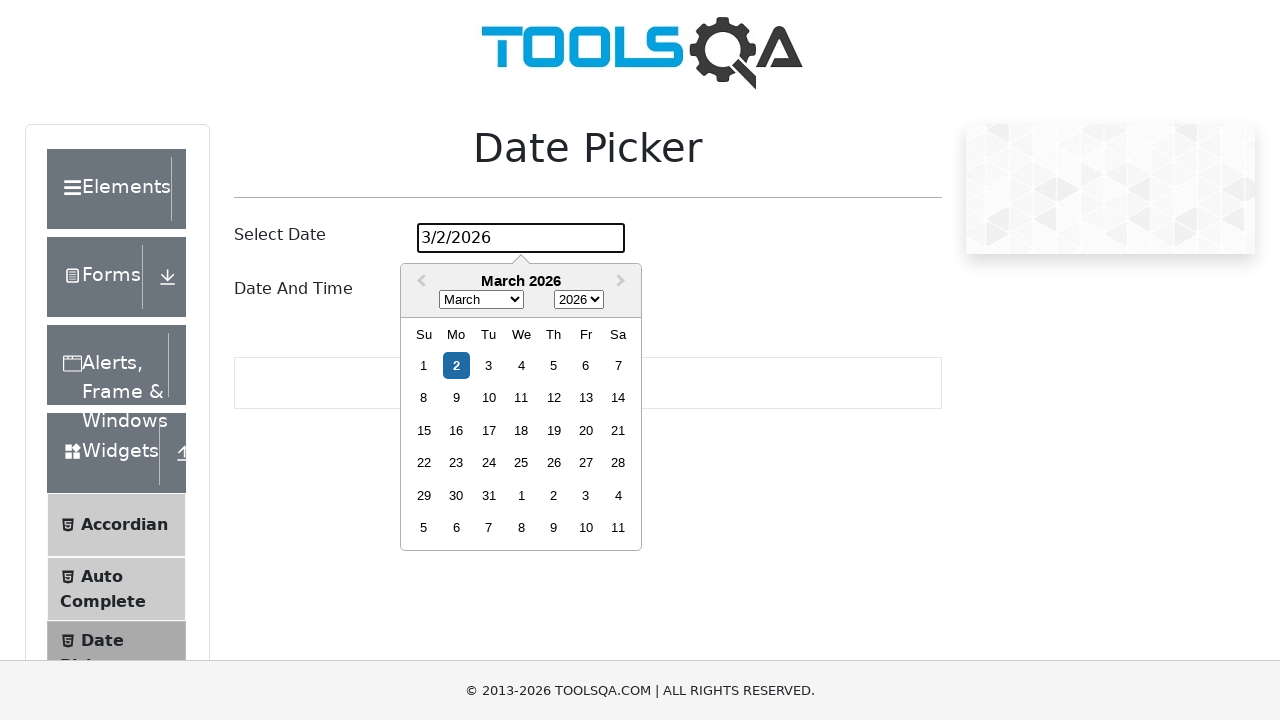

Filled date picker with tomorrow's date: 3/3/2026 on #datePickerMonthYearInput
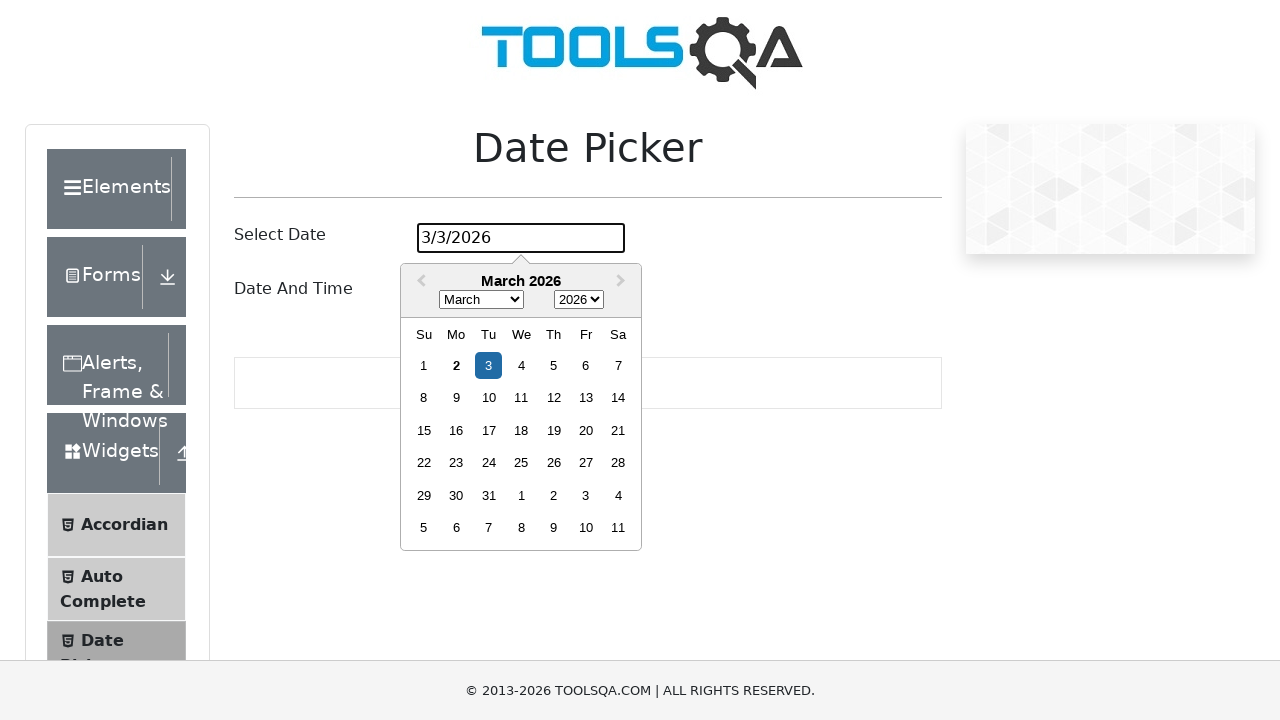

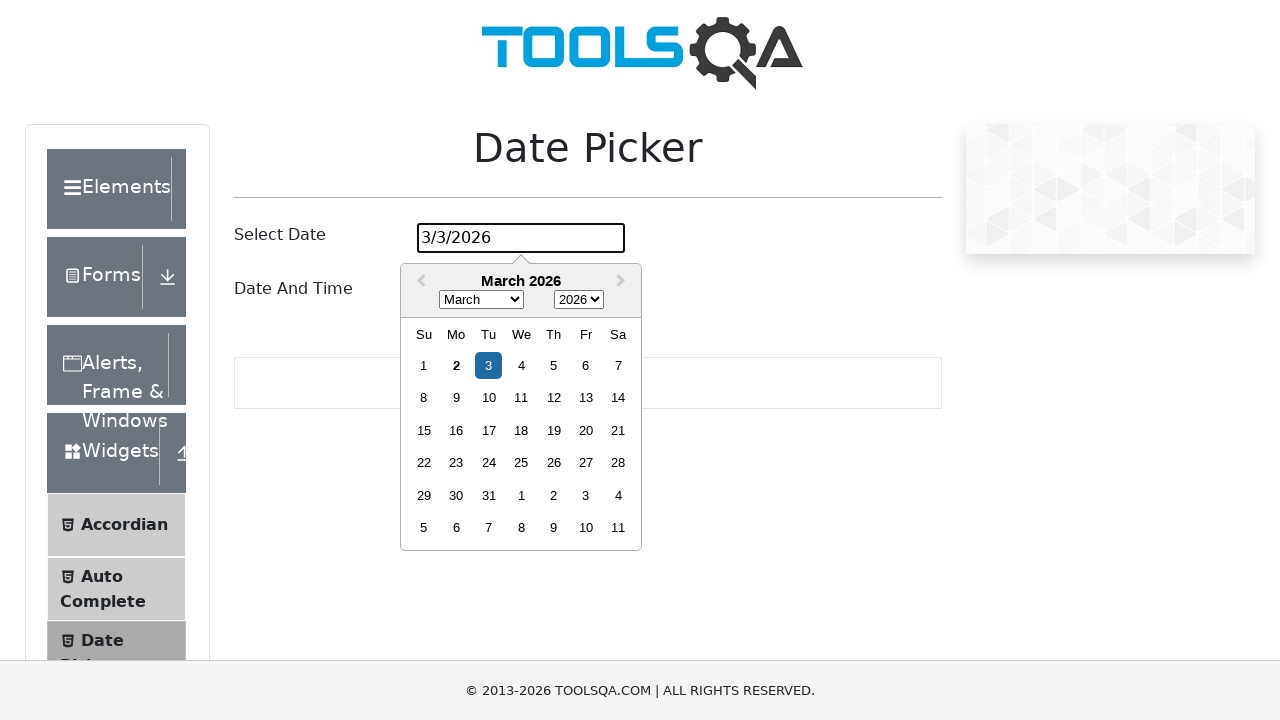